Tests right-click (context click) functionality on a sidebar navigation element

Starting URL: https://www.selenium.dev/documentation/en/

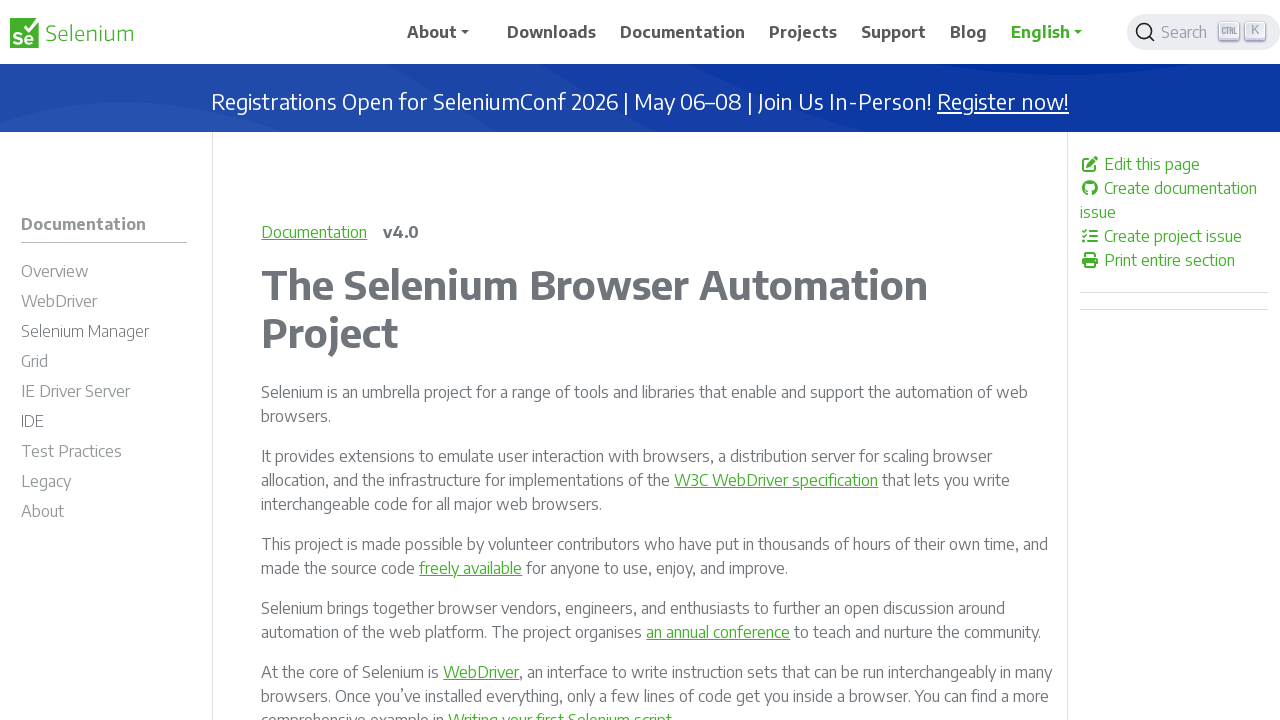

Navigated to Selenium documentation homepage
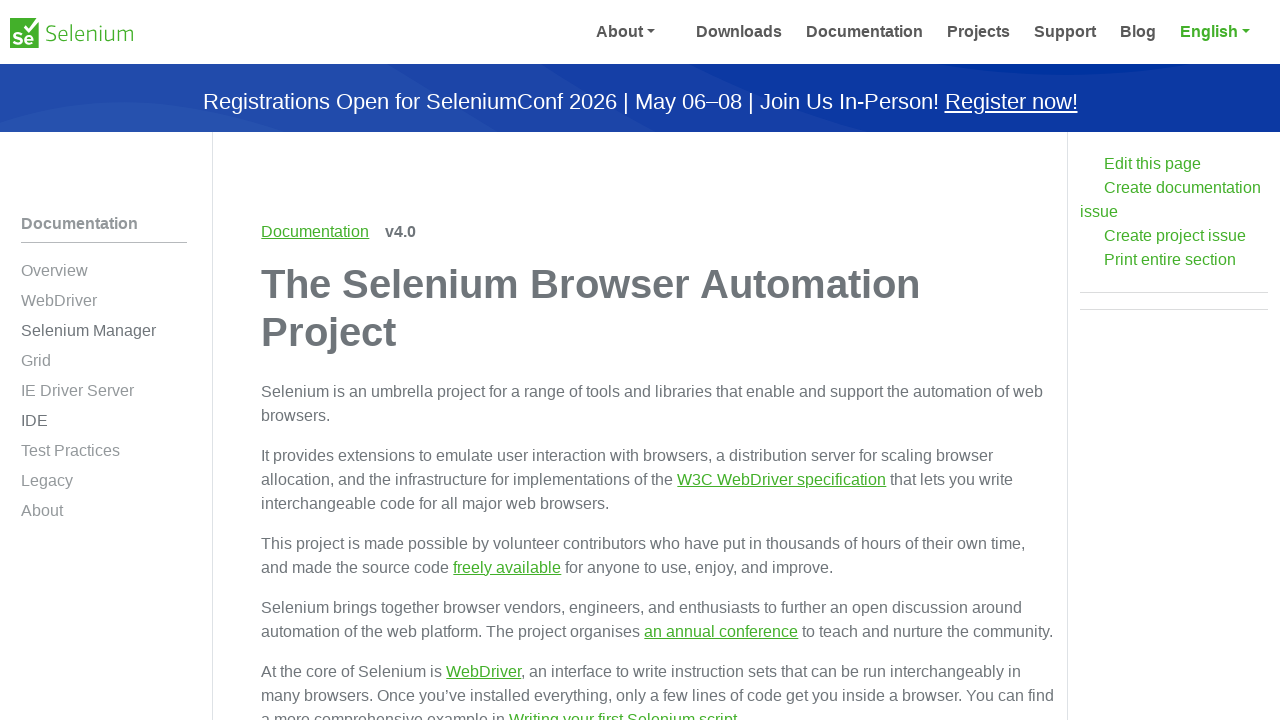

Right-clicked on the active sidebar navigation item at (84, 224) on .td-sidebar-nav-active-item
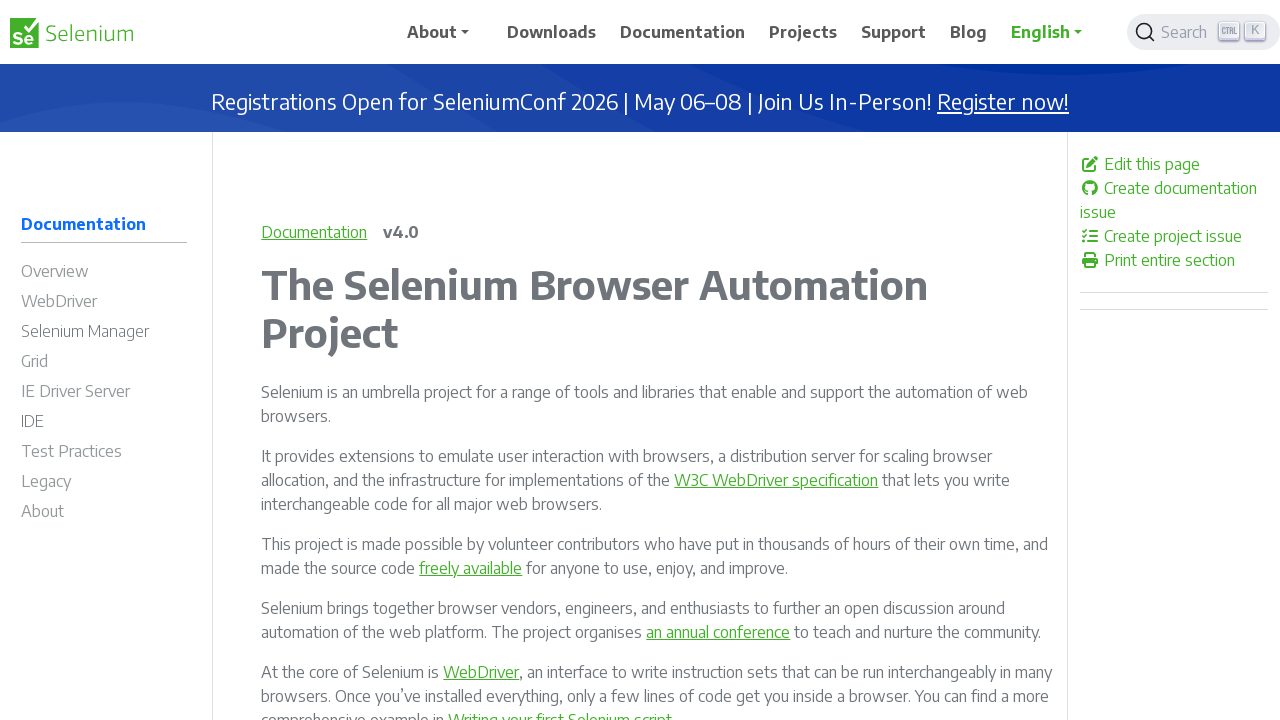

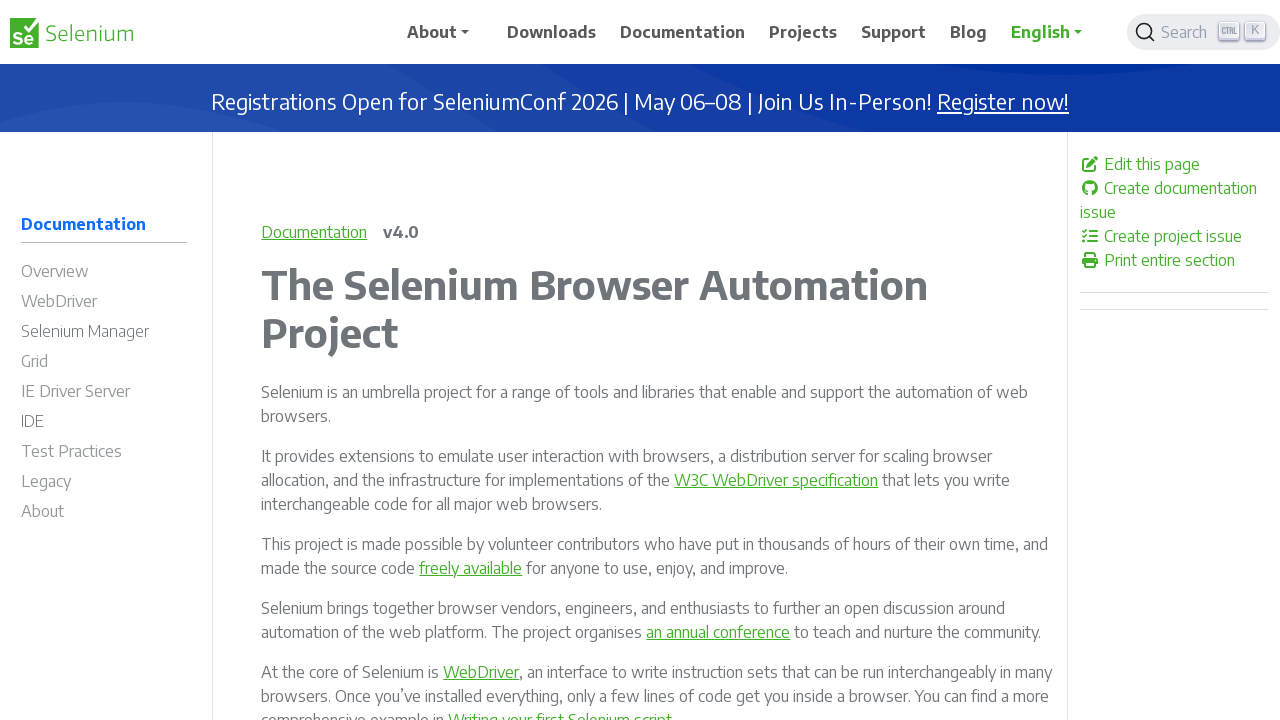